Tests JavaScript prompt alert functionality by clicking on the textbox alert tab, triggering a prompt, entering text into the prompt, accepting it, and verifying the entered text appears on the page.

Starting URL: https://demo.automationtesting.in/Alerts.html

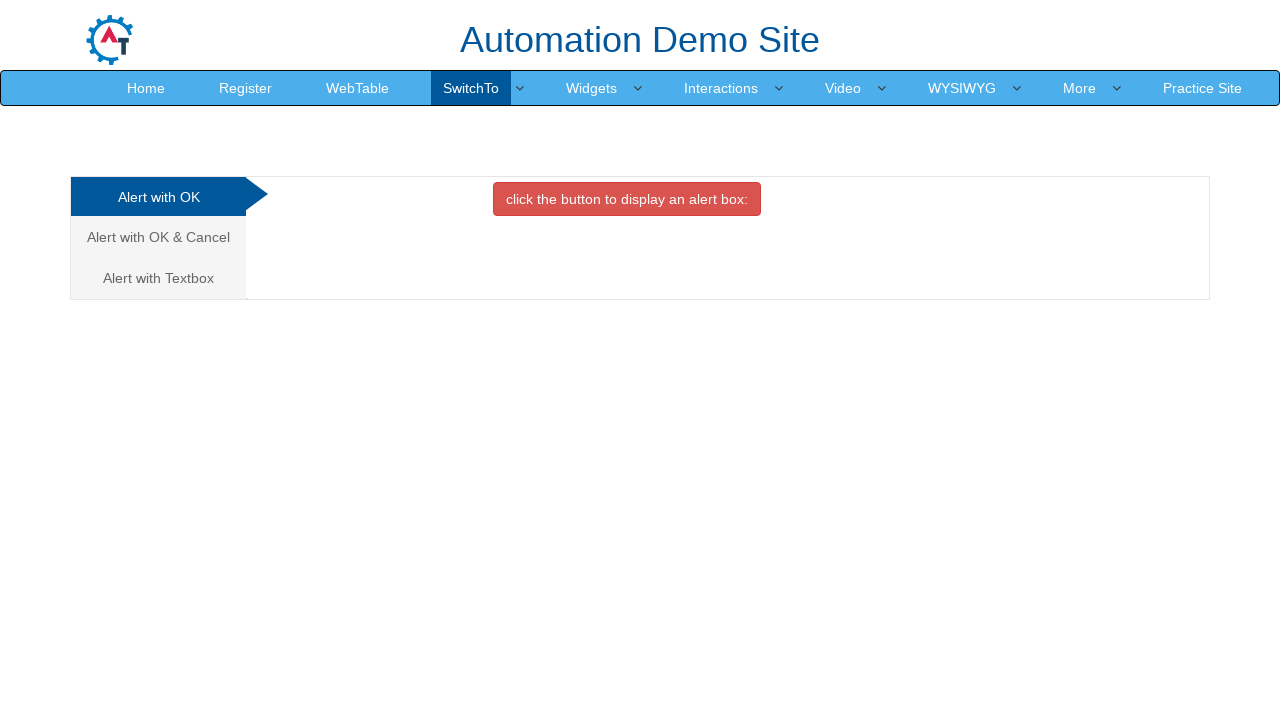

Clicked on 'Alert with Textbox' tab at (158, 278) on xpath=//a[text()='Alert with Textbox ']
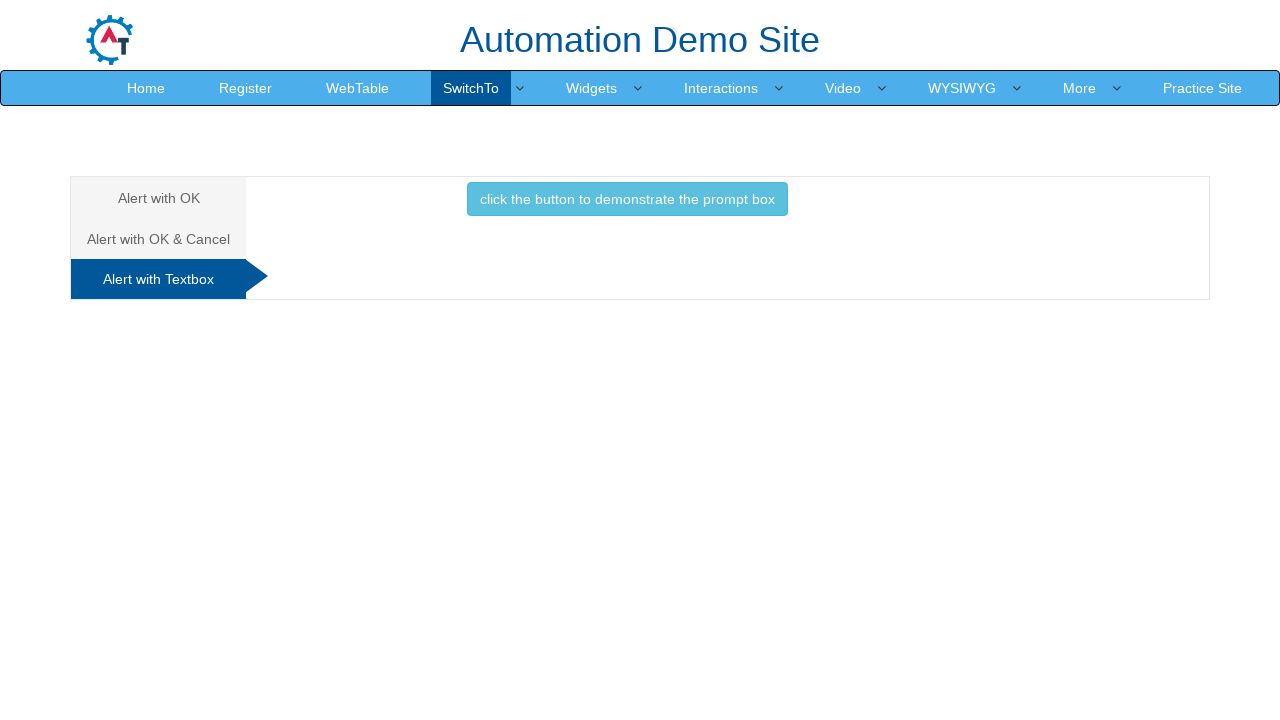

Clicked button to trigger prompt alert at (627, 199) on xpath=//button[@onclick='promptbox()']
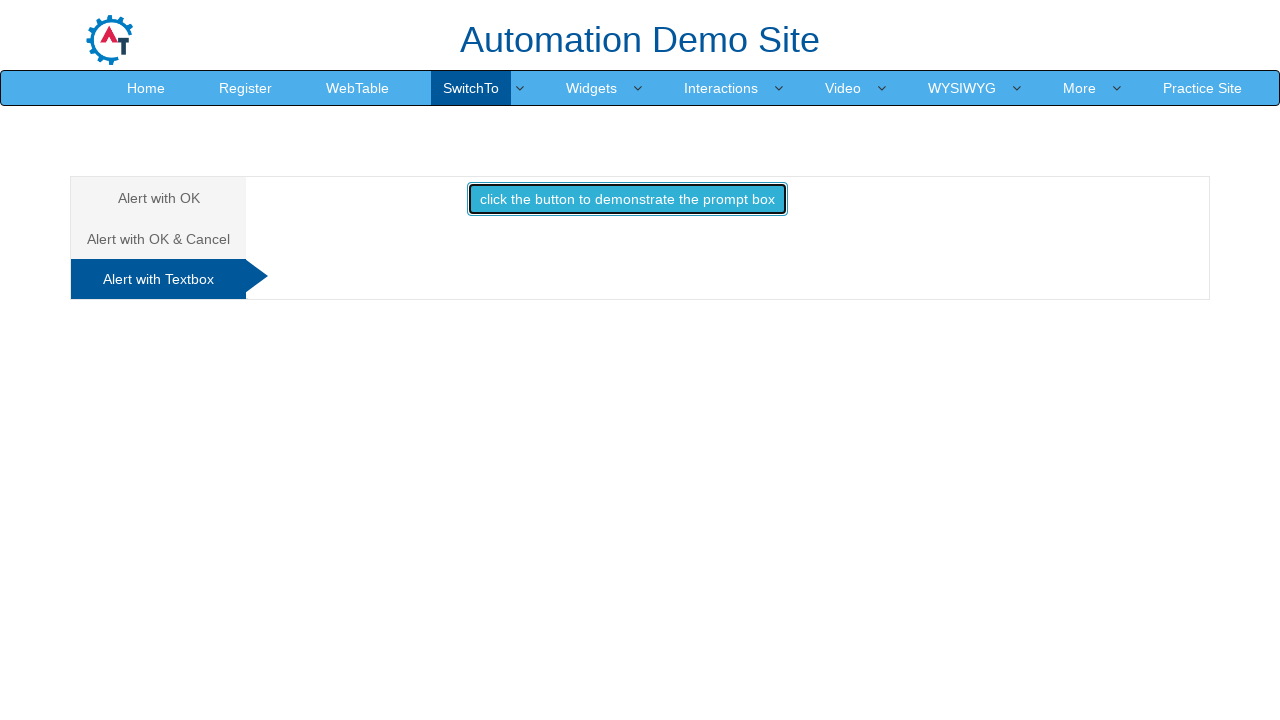

Set up dialog handler to accept prompt with text 'Hemanth'
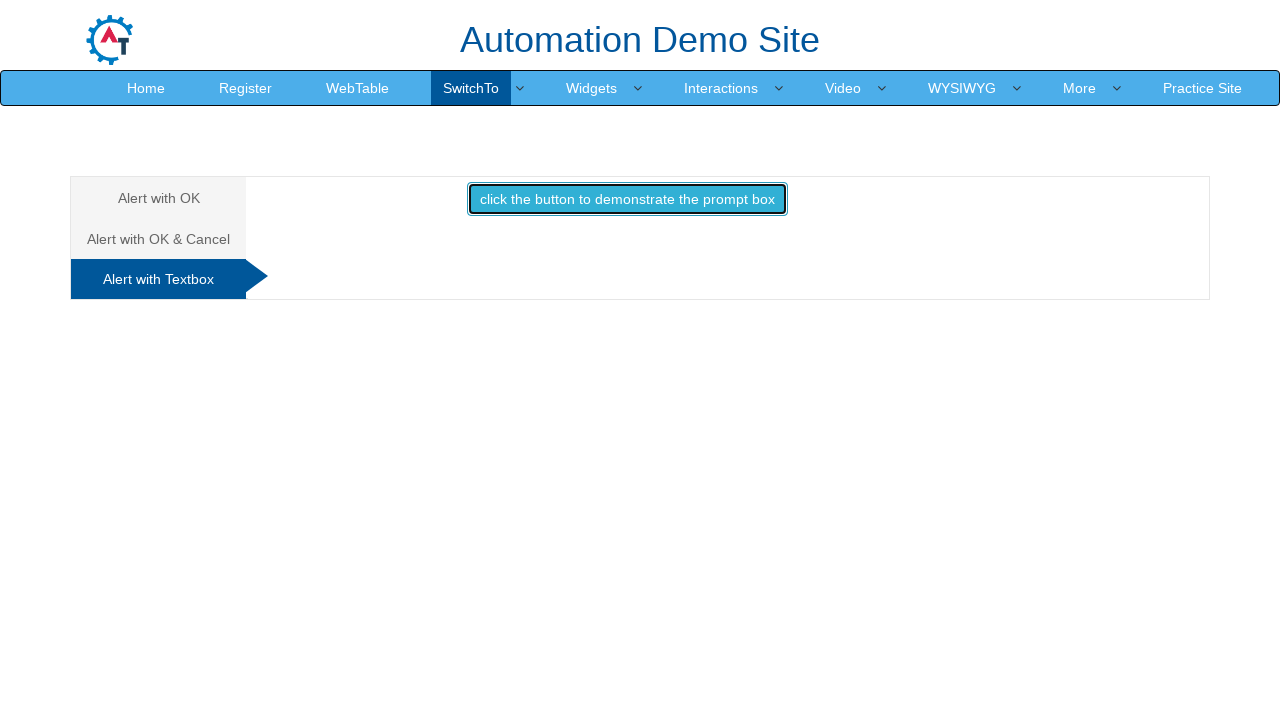

Re-clicked button to trigger prompt alert with handler ready at (627, 199) on xpath=//button[@onclick='promptbox()']
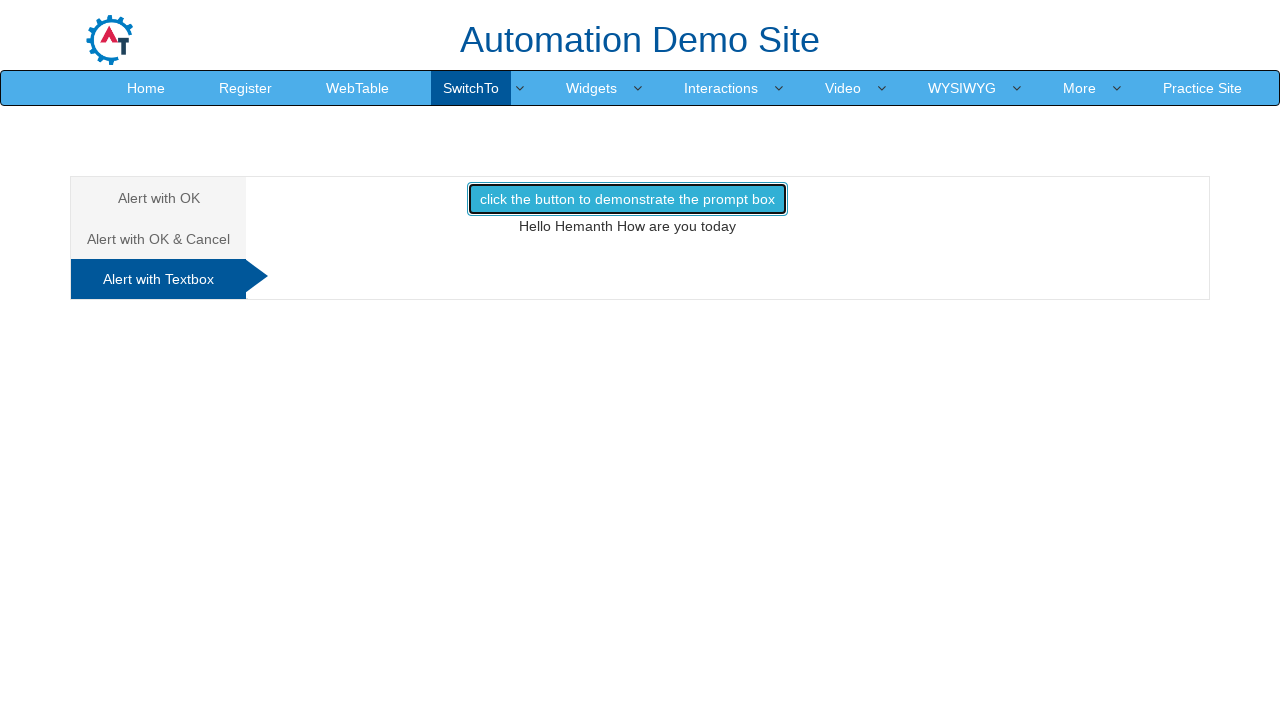

Result text element appeared on page
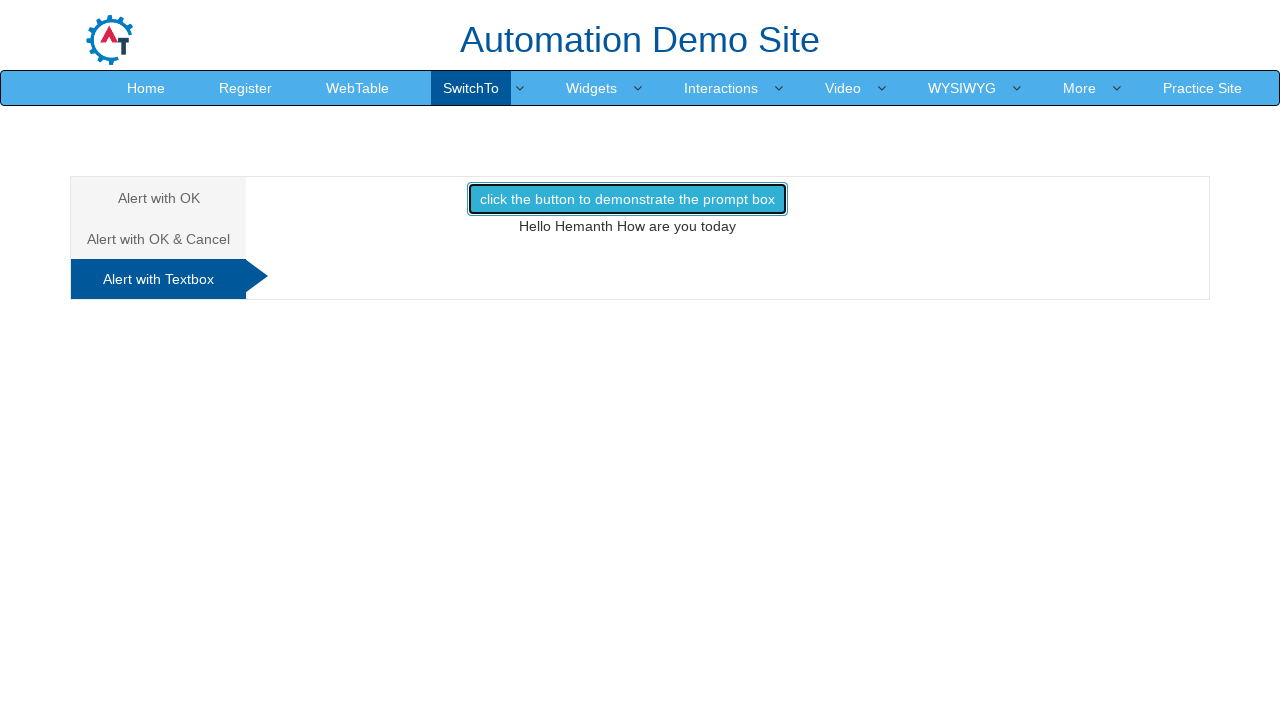

Verified result element is visible - entered text was captured
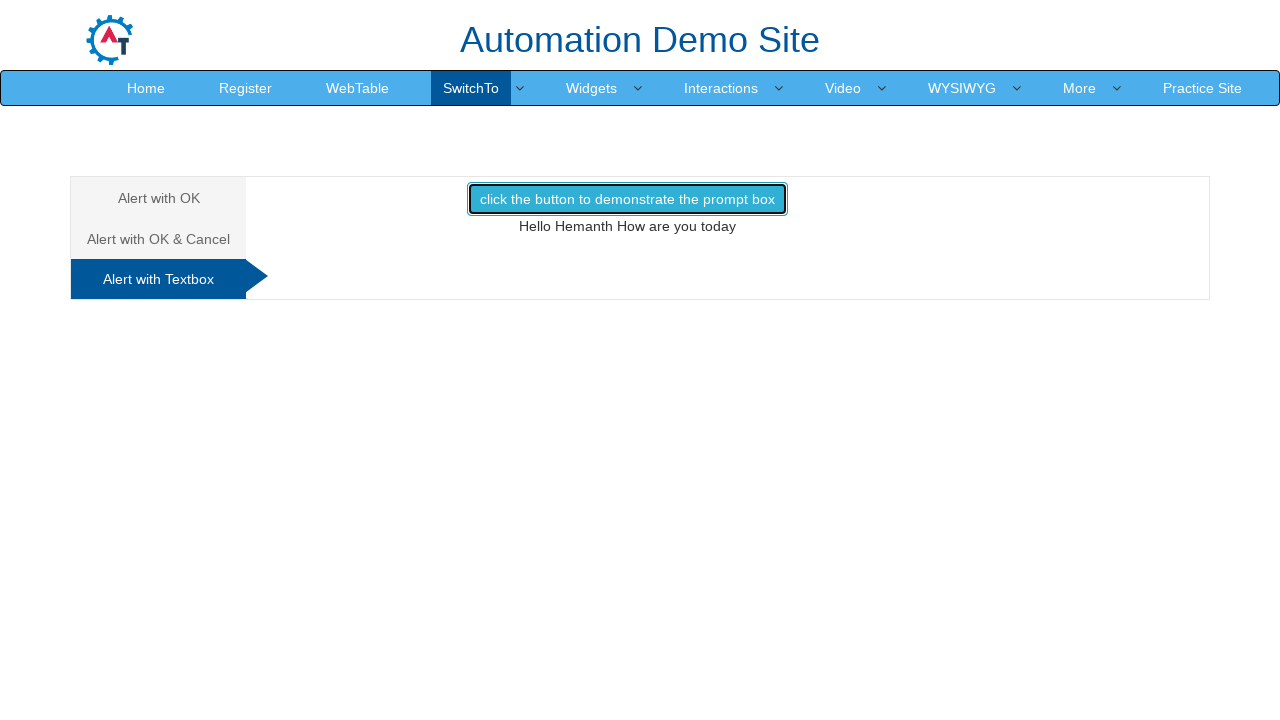

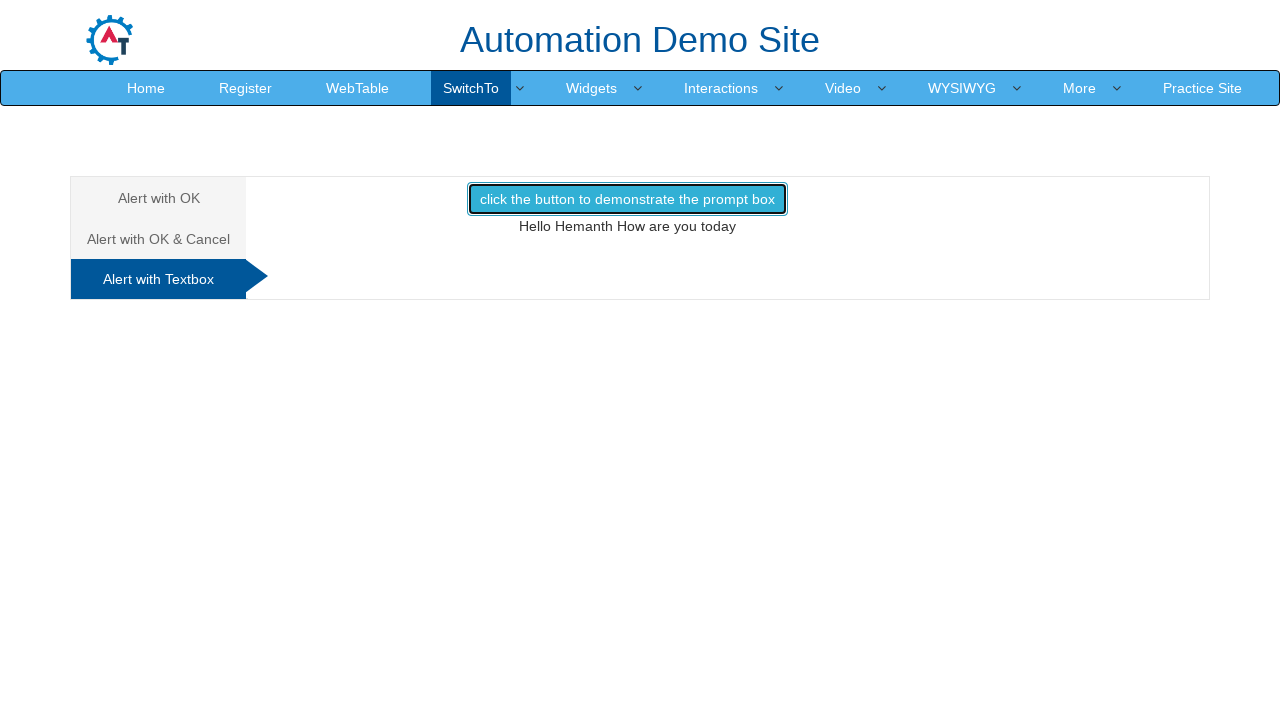